Tests JavaScript confirm dialog by clicking the JS Confirm button, accepting the confirmation, and verifying the result message

Starting URL: https://the-internet.herokuapp.com/javascript_alerts

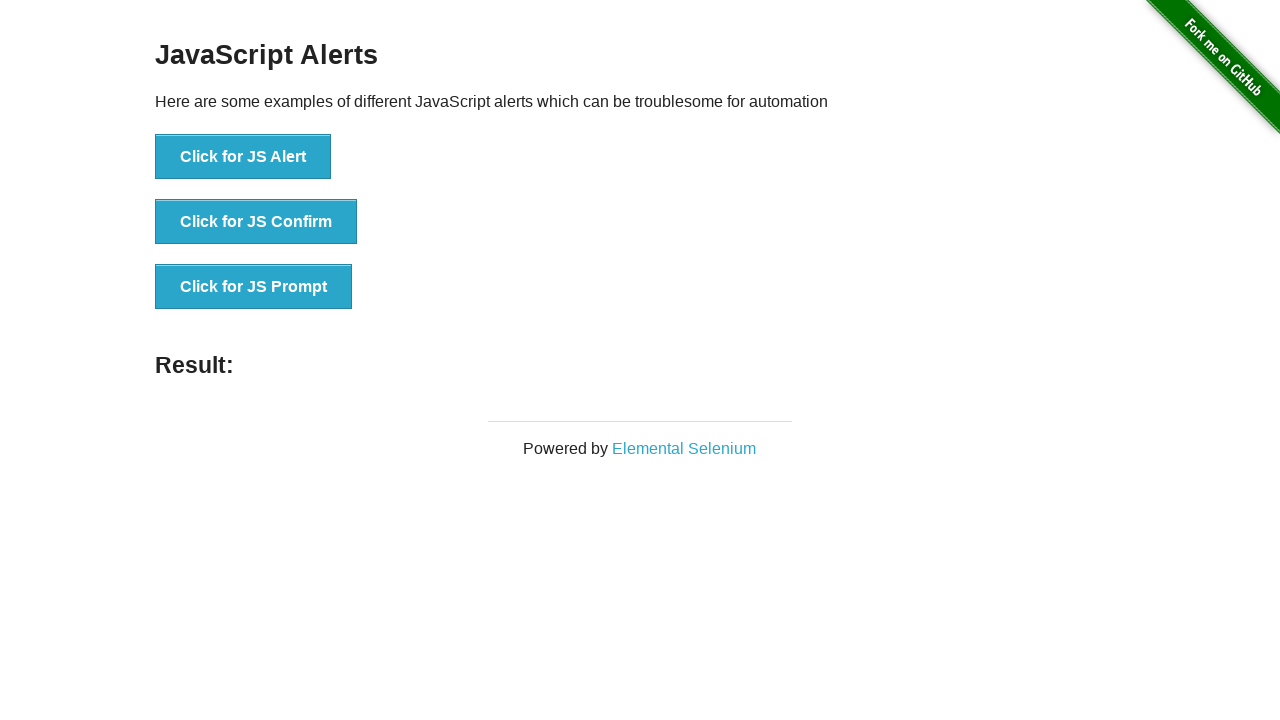

Set up dialog handler to accept confirm dialogs
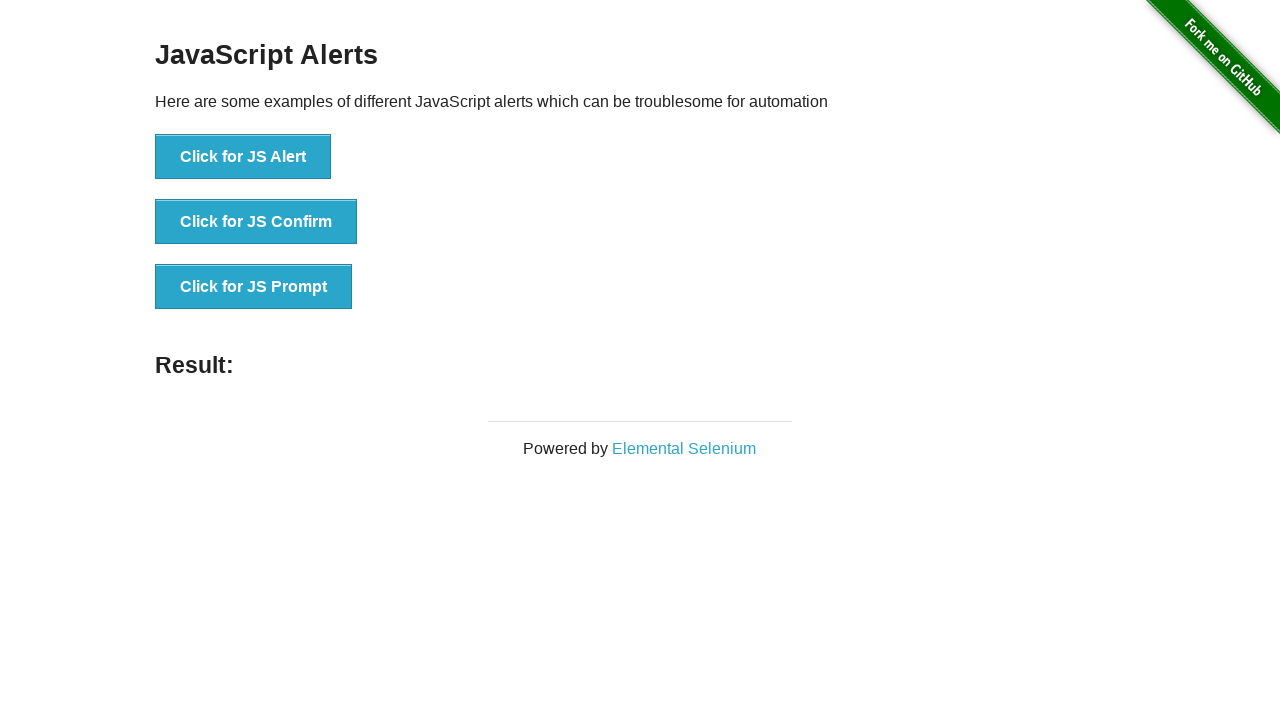

Clicked the JS Confirm button at (256, 222) on button:has-text('Click for JS Confirm')
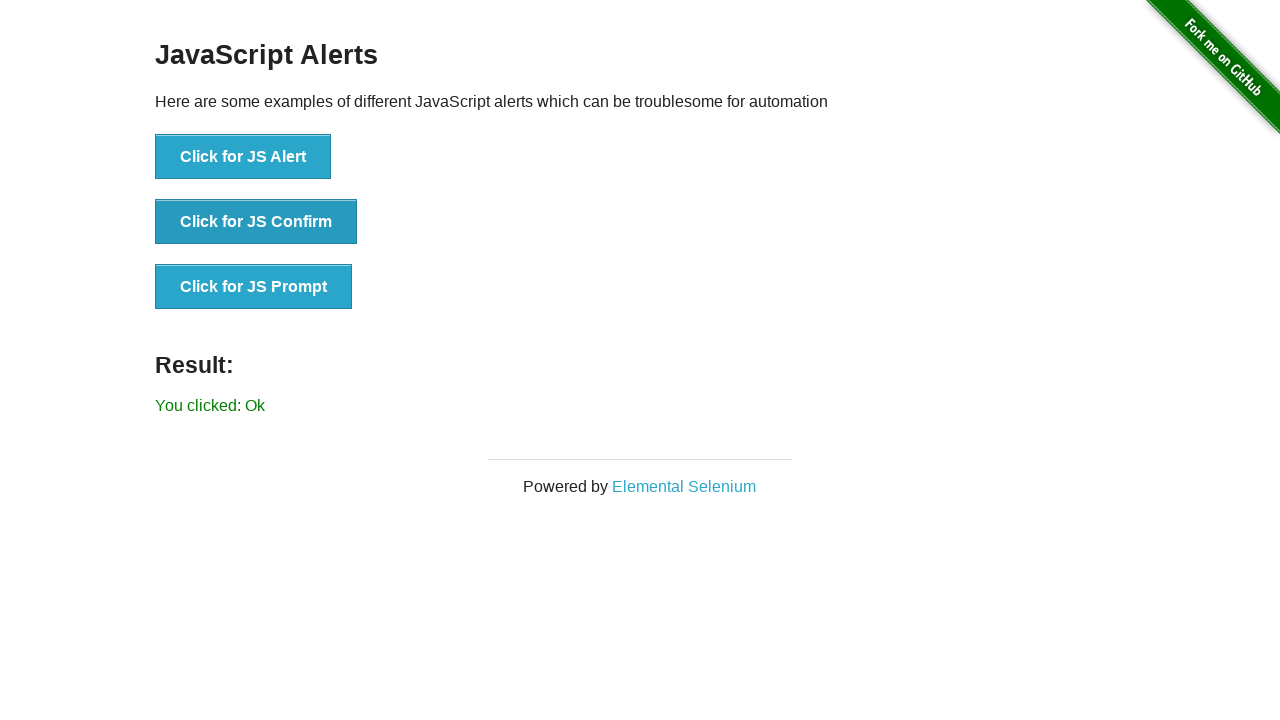

Result message appeared after accepting confirmation
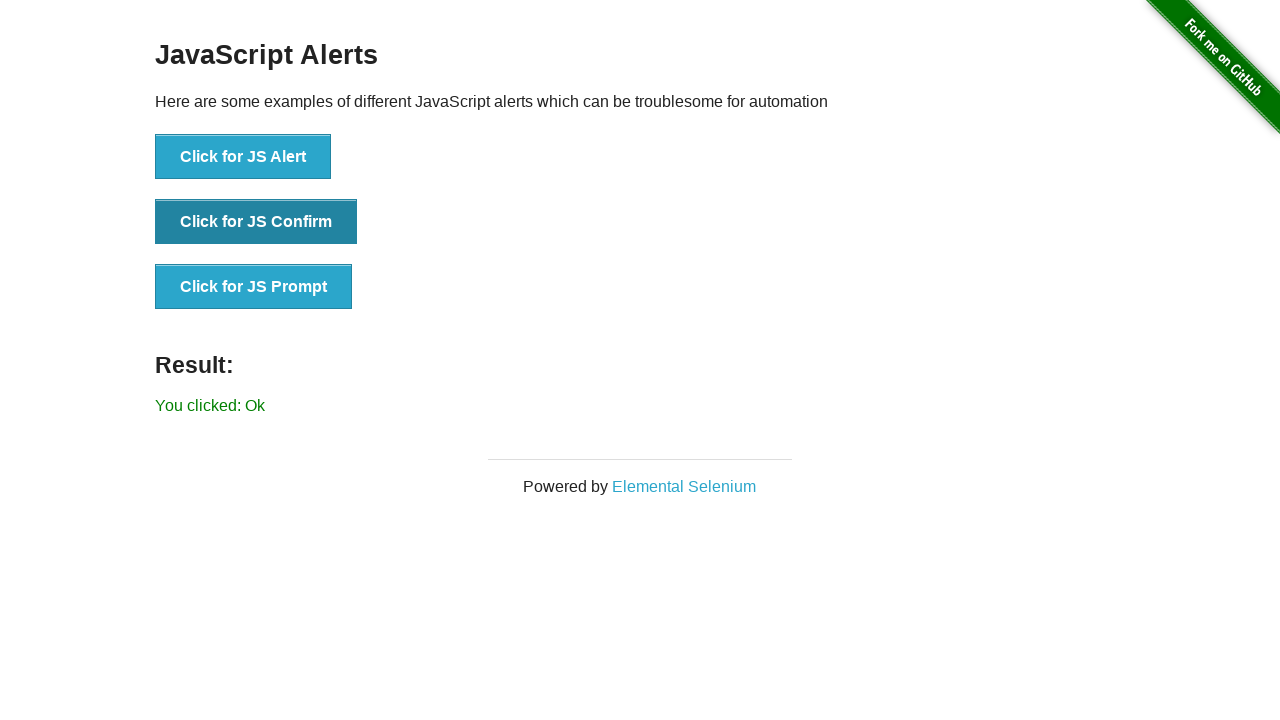

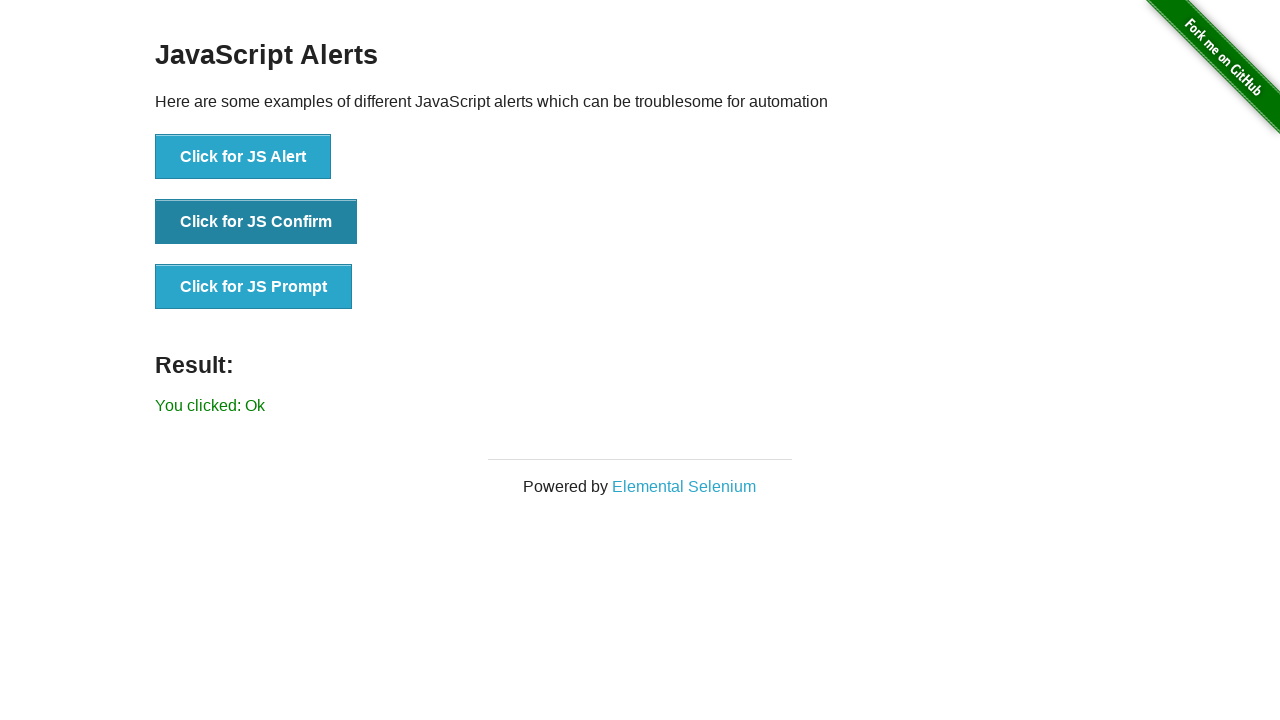